Tests clearing the complete state of all items by checking and then unchecking the 'Mark all as complete' checkbox.

Starting URL: https://demo.playwright.dev/todomvc

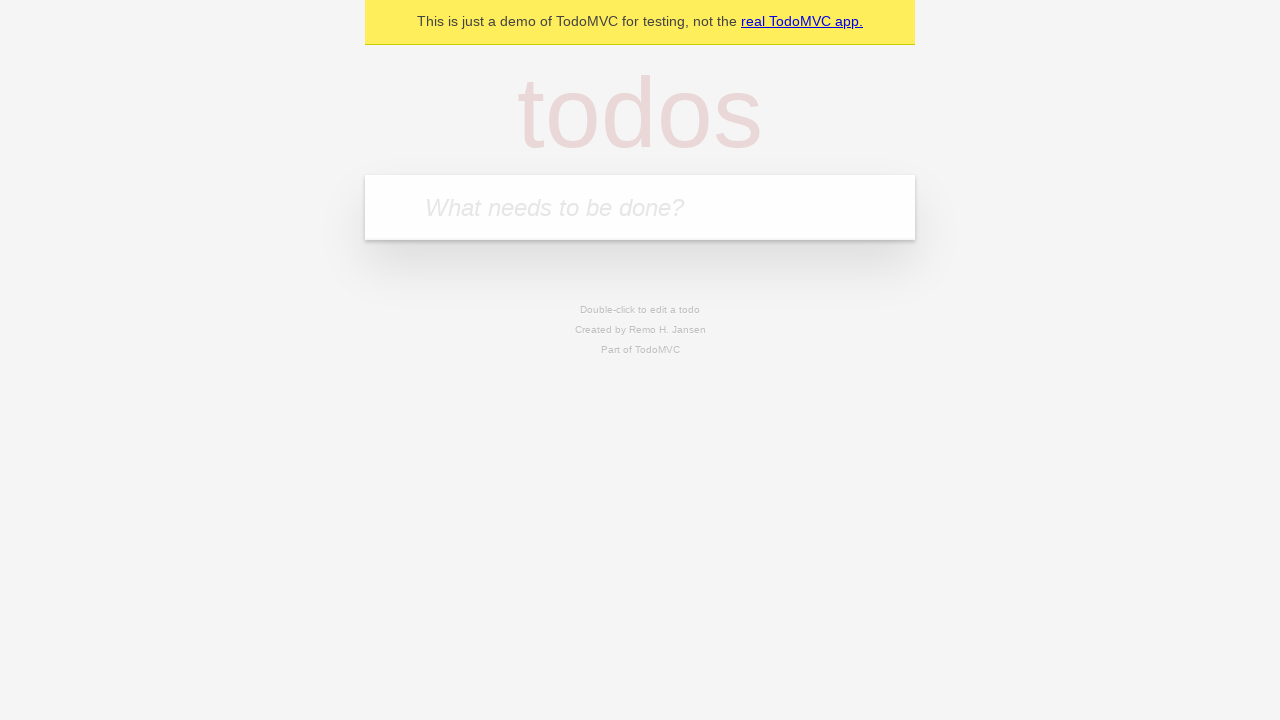

Filled todo input with 'buy some cheese' on internal:attr=[placeholder="What needs to be done?"i]
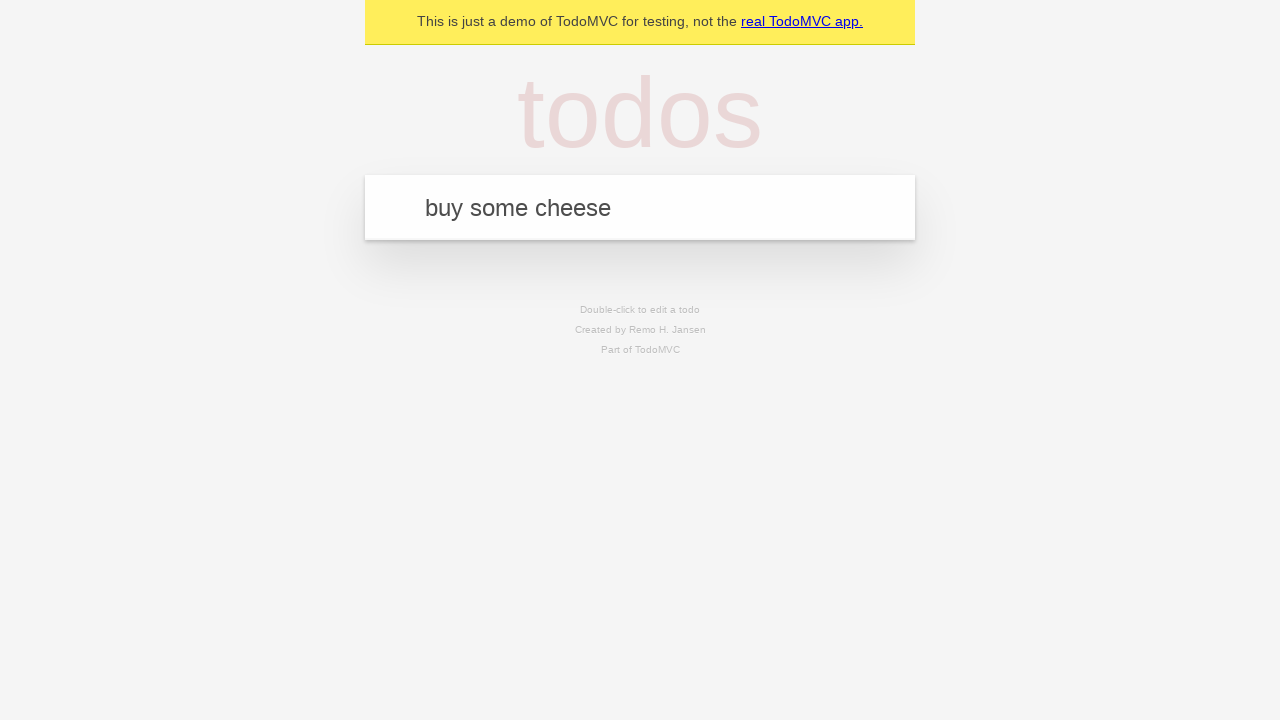

Pressed Enter to add first todo on internal:attr=[placeholder="What needs to be done?"i]
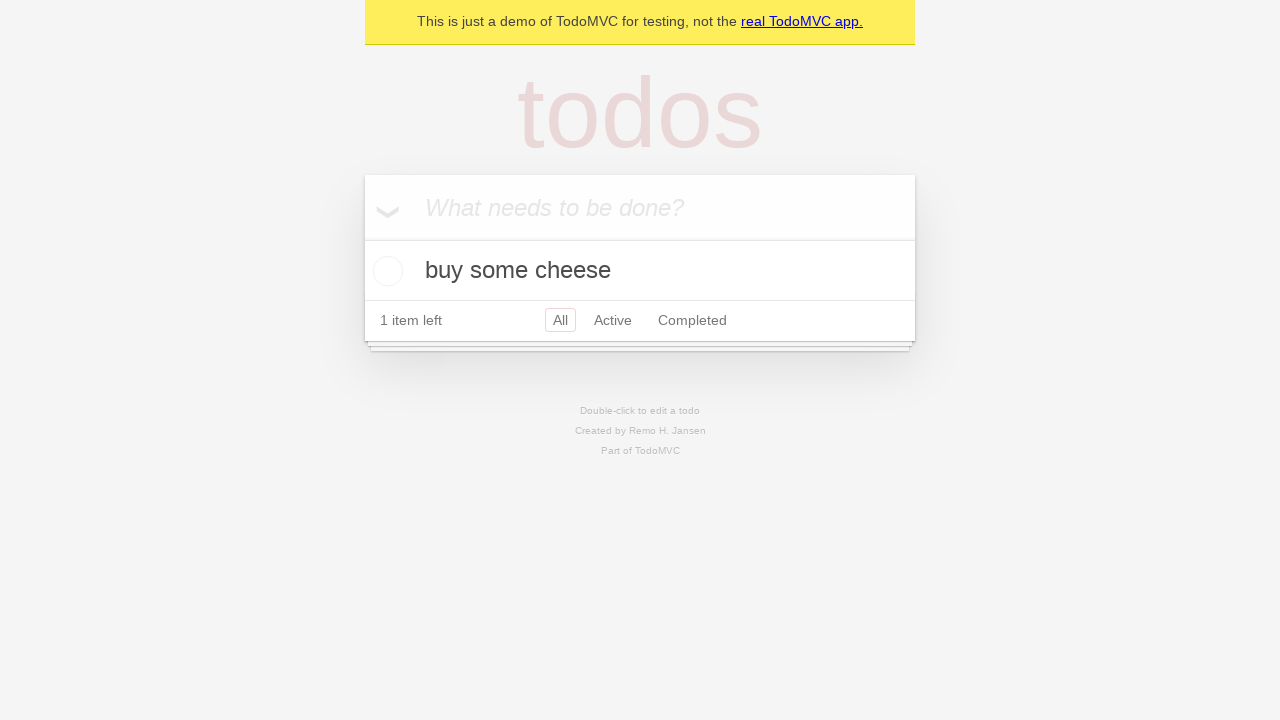

Filled todo input with 'feed the cat' on internal:attr=[placeholder="What needs to be done?"i]
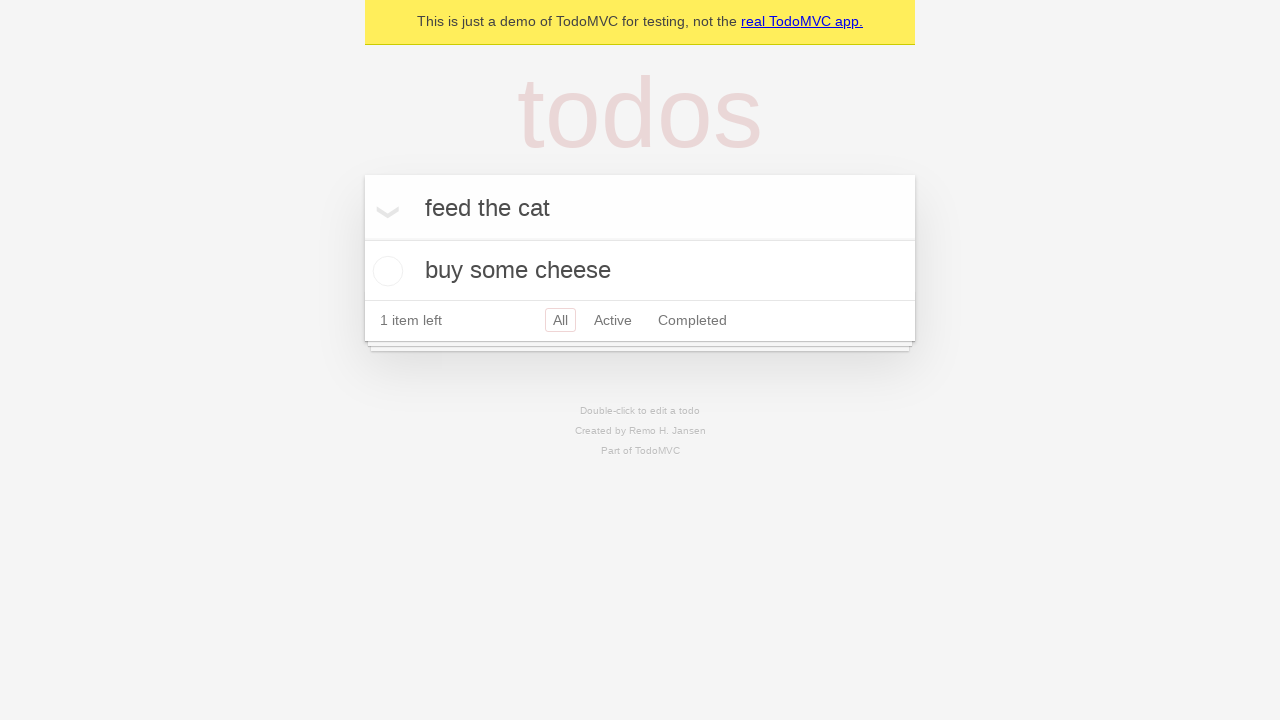

Pressed Enter to add second todo on internal:attr=[placeholder="What needs to be done?"i]
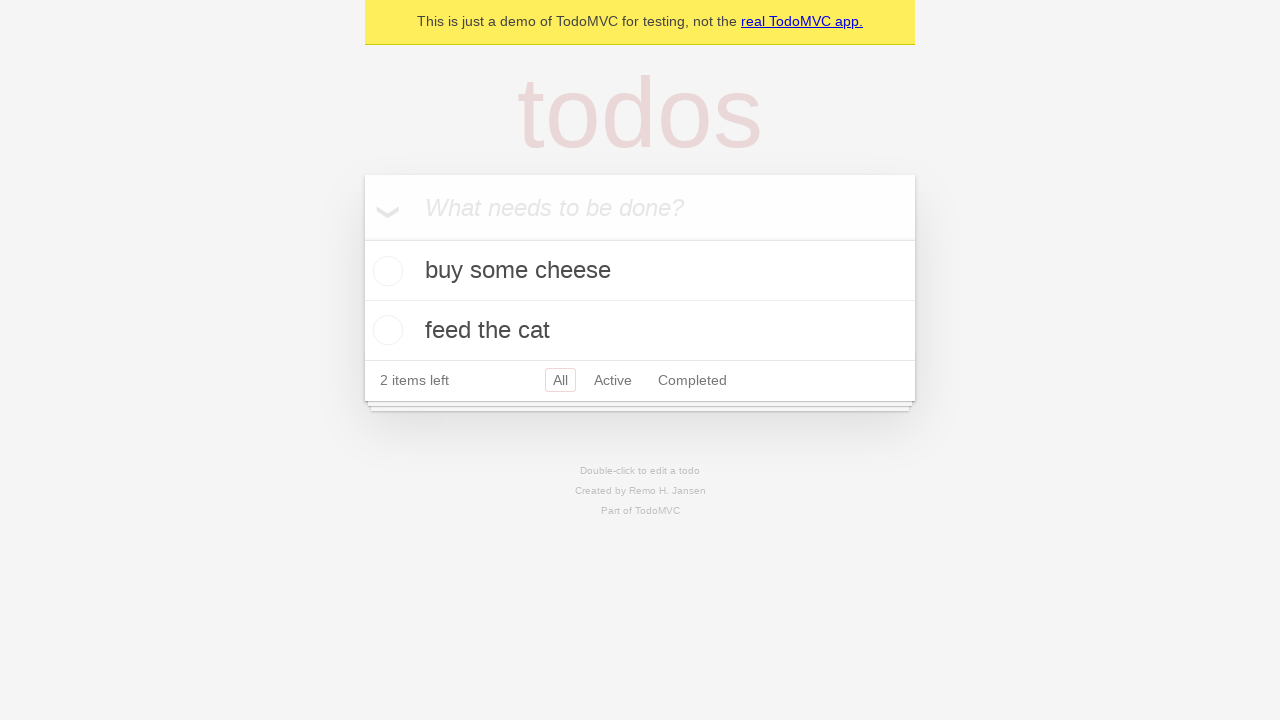

Filled todo input with 'book a doctors appointment' on internal:attr=[placeholder="What needs to be done?"i]
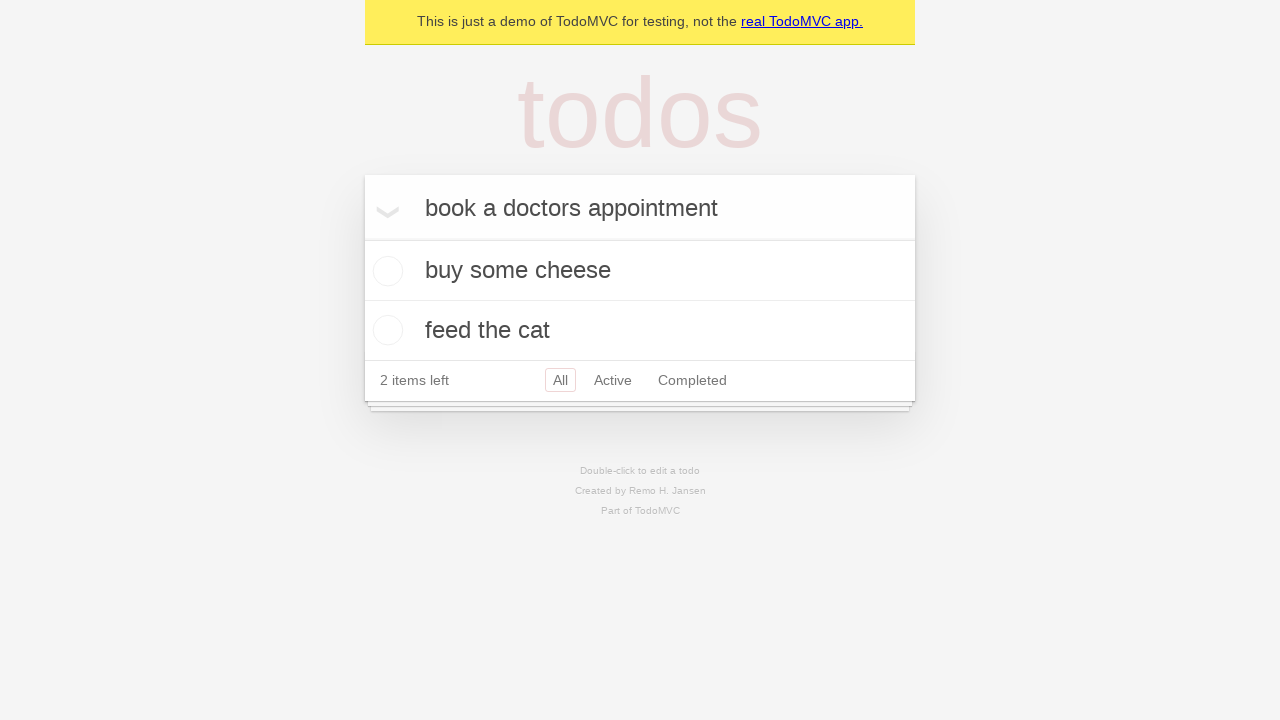

Pressed Enter to add third todo on internal:attr=[placeholder="What needs to be done?"i]
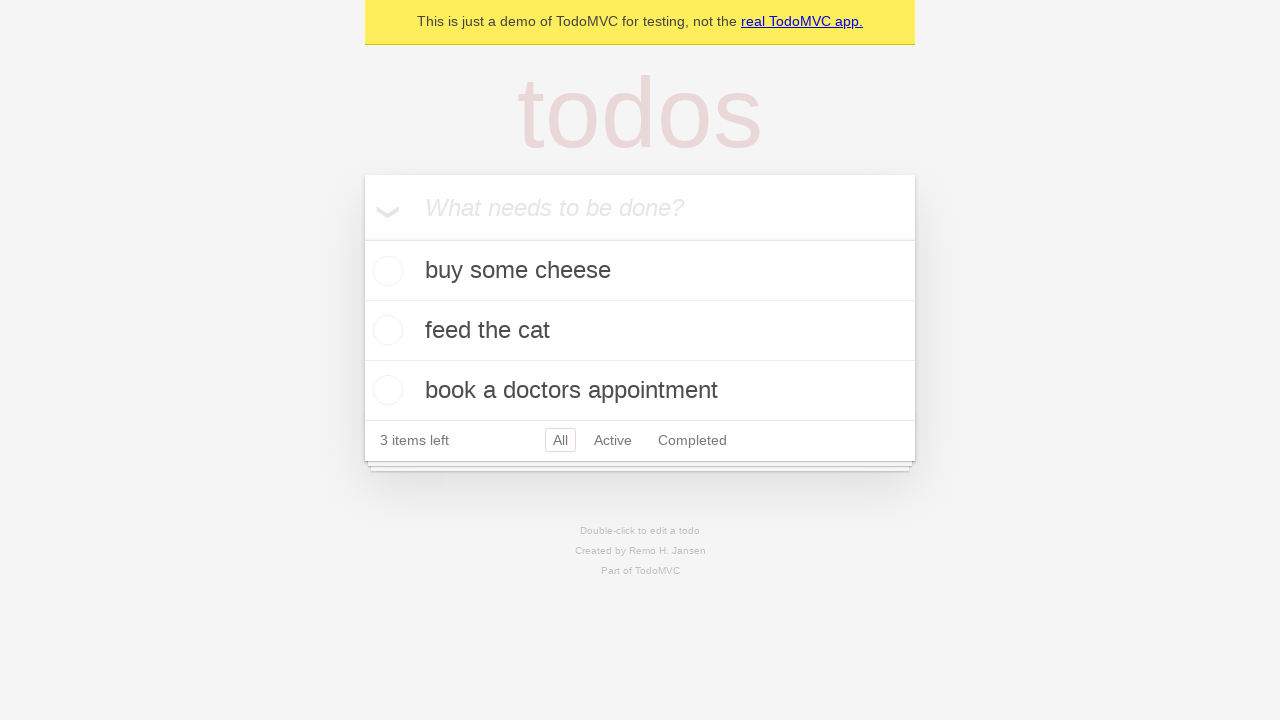

Checked 'Mark all as complete' checkbox to complete all todos at (362, 238) on internal:label="Mark all as complete"i
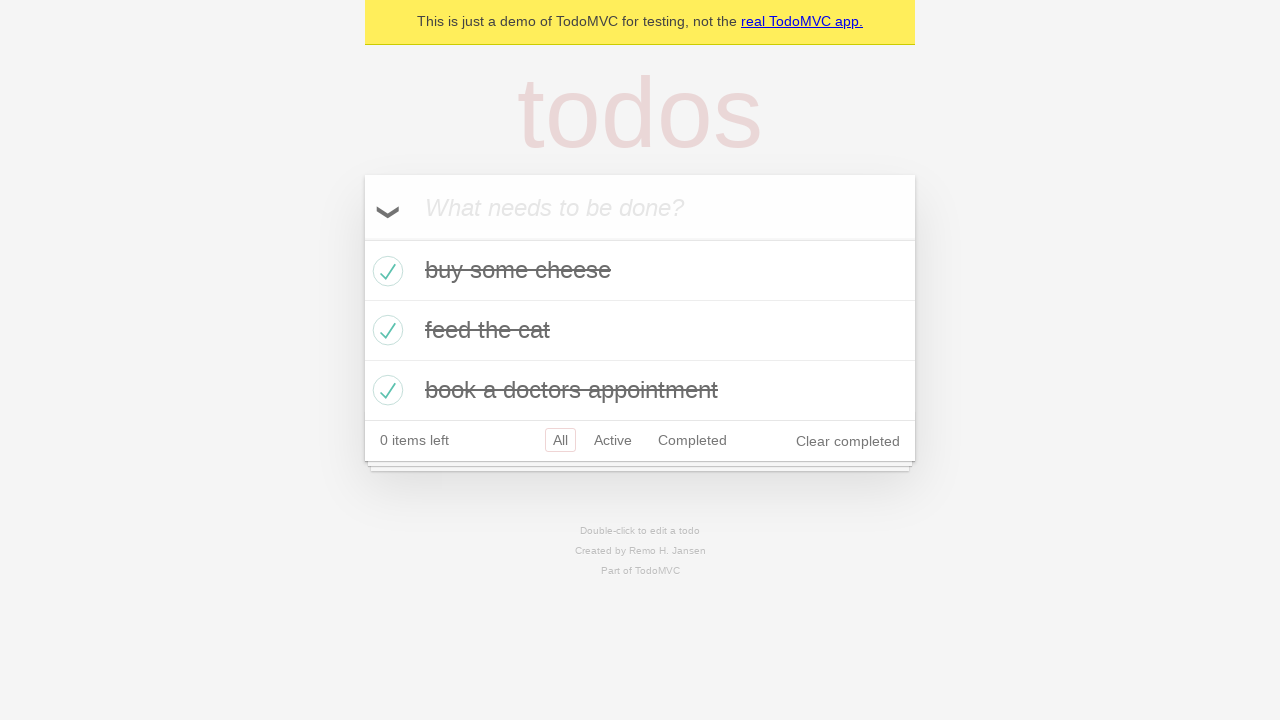

Unchecked 'Mark all as complete' checkbox to clear complete state of all todos at (362, 238) on internal:label="Mark all as complete"i
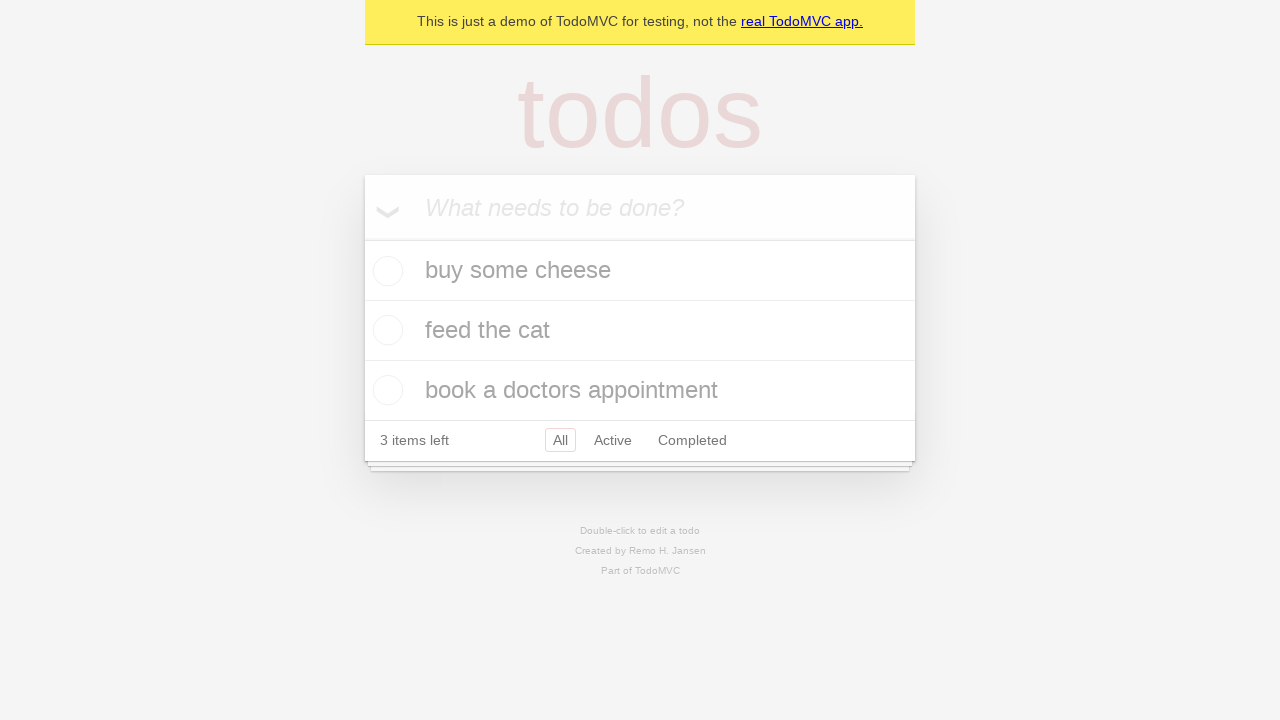

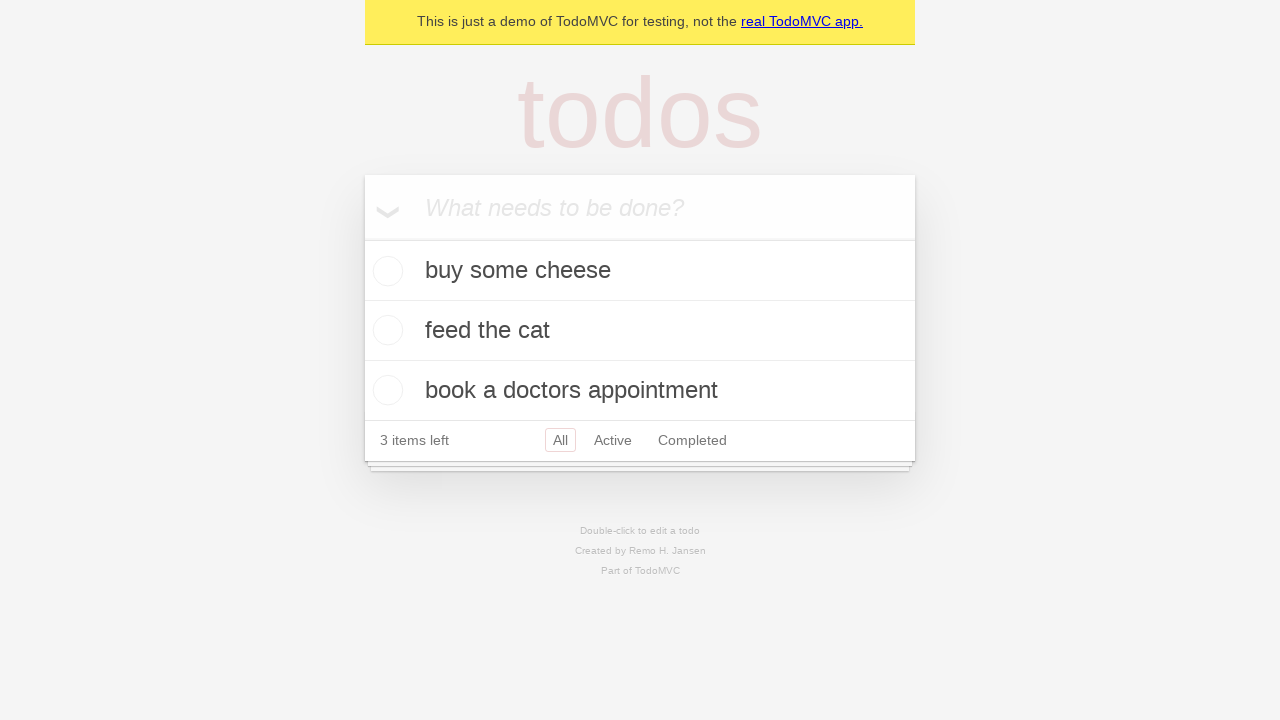